Navigates through Women and Men category products

Starting URL: https://automationexercise.com

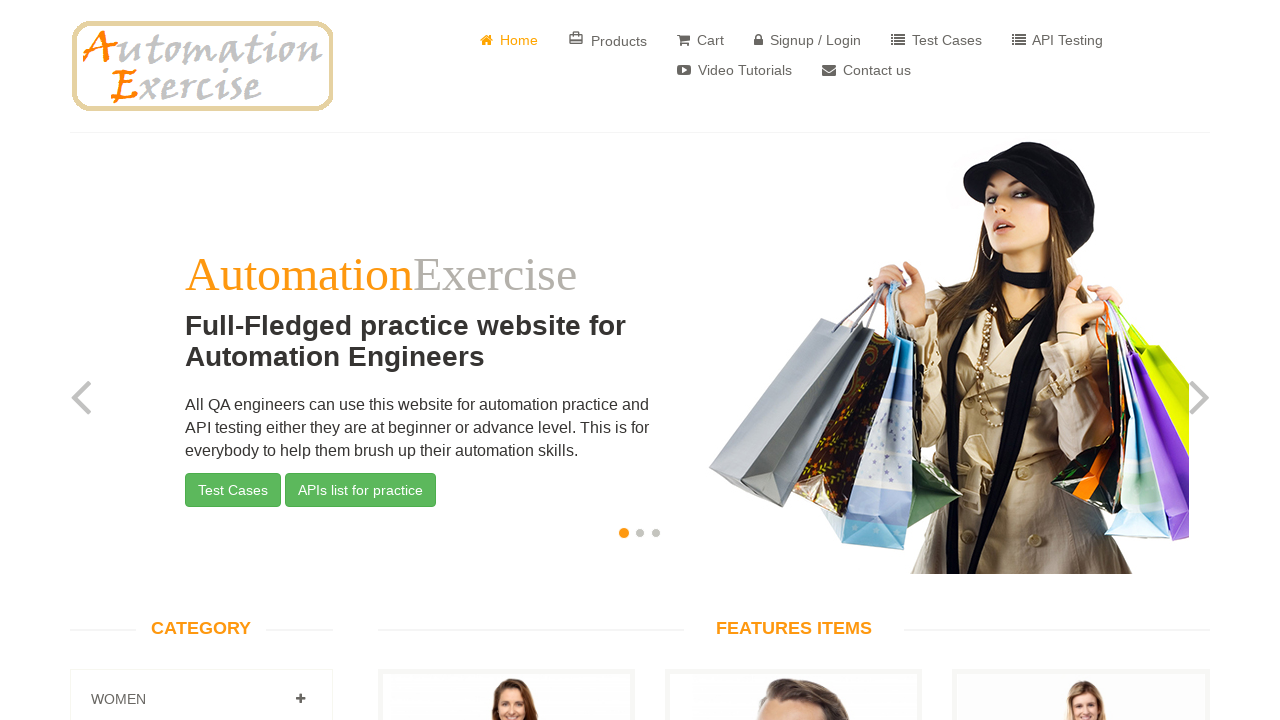

Clicked Women category at (300, 699) on a[href='#Women']
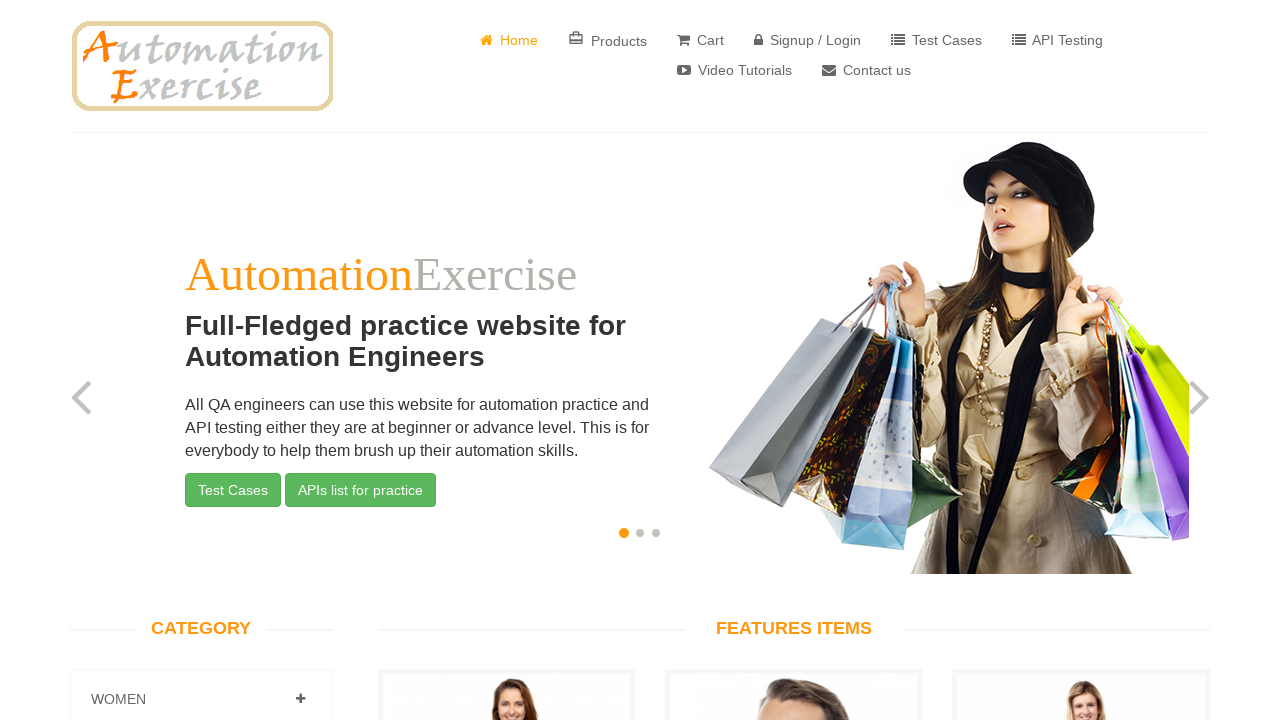

Clicked Dress subcategory under Women at (127, 360) on a[href='/category_products/1']
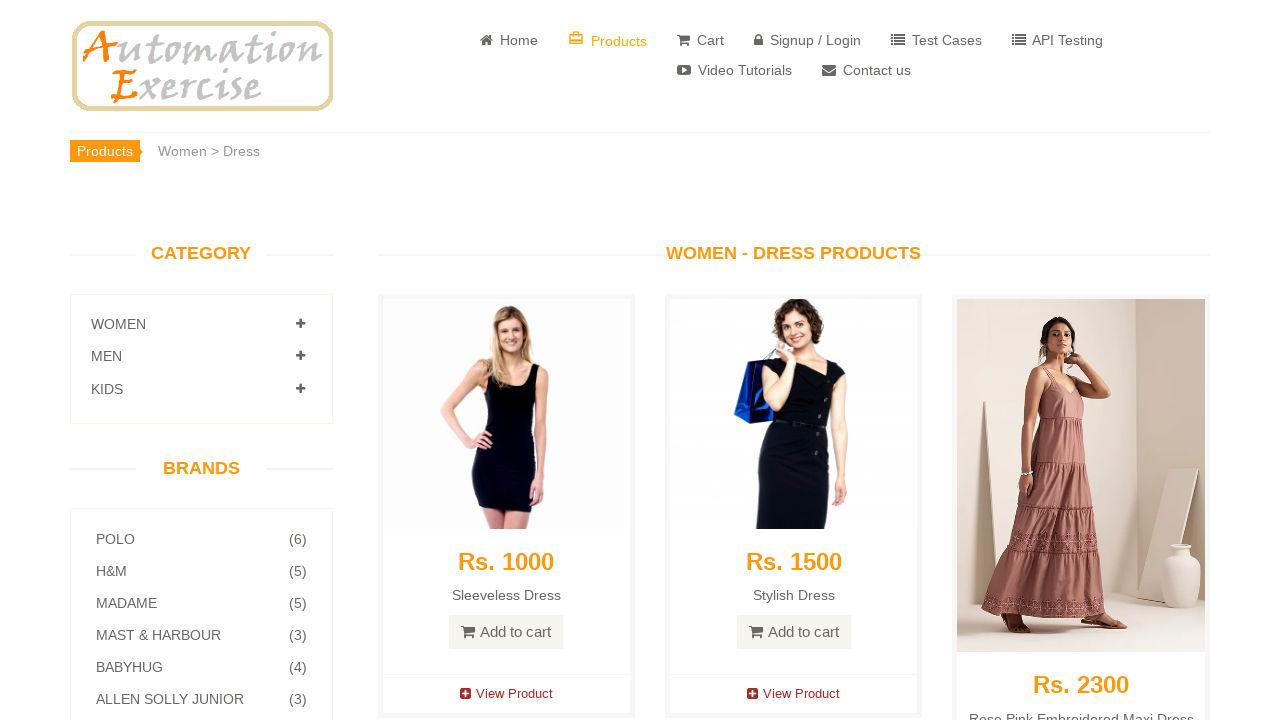

Clicked Men category at (300, 356) on a[href='#Men']
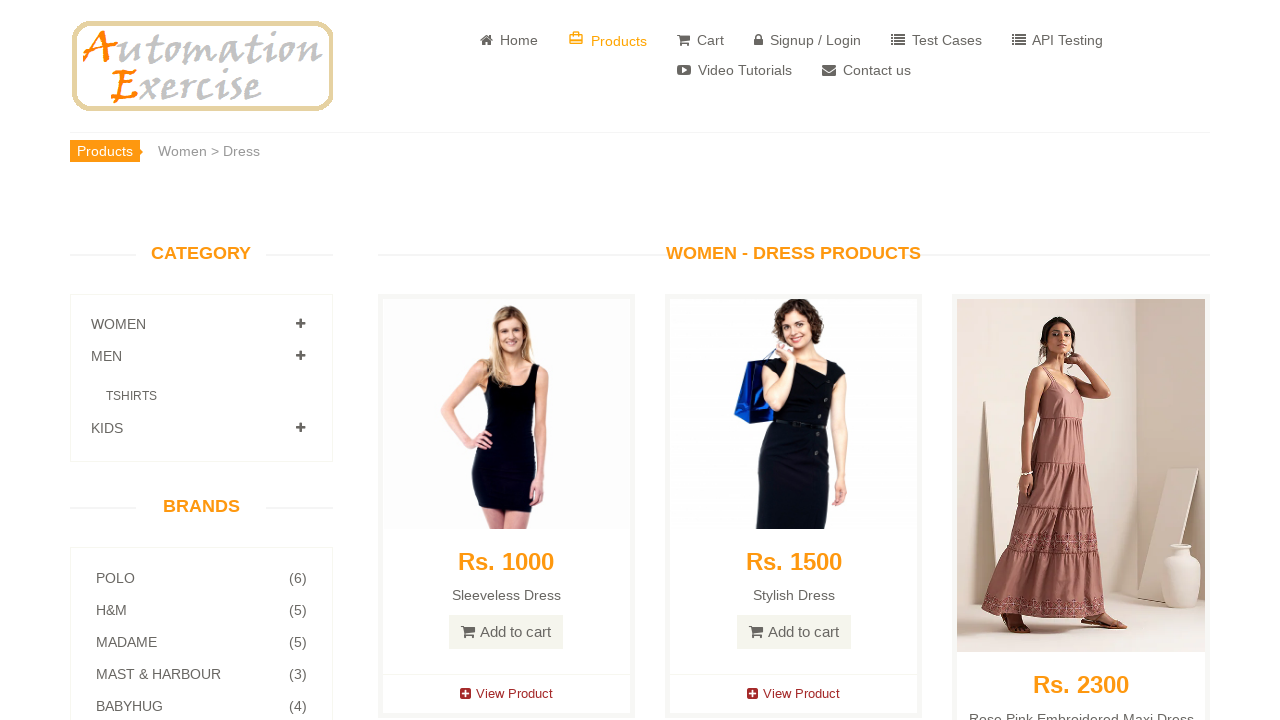

Clicked T-shirts subcategory under Men at (132, 396) on a[href='/category_products/3']
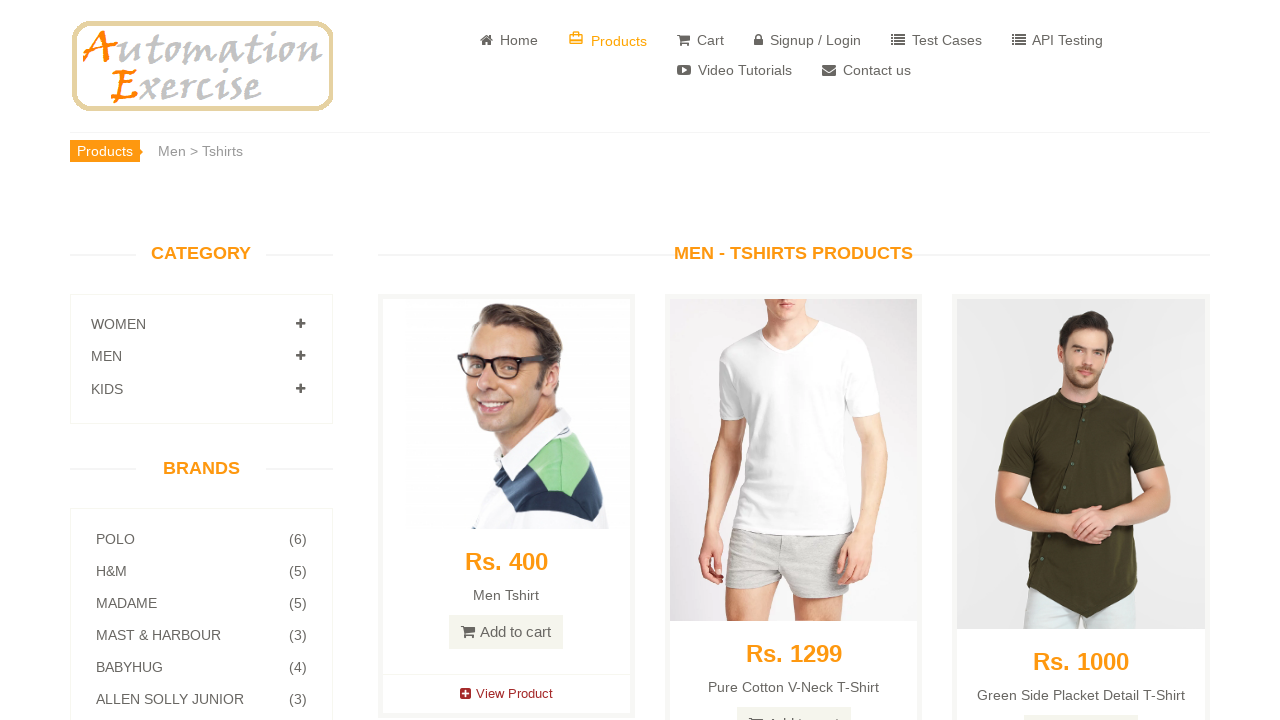

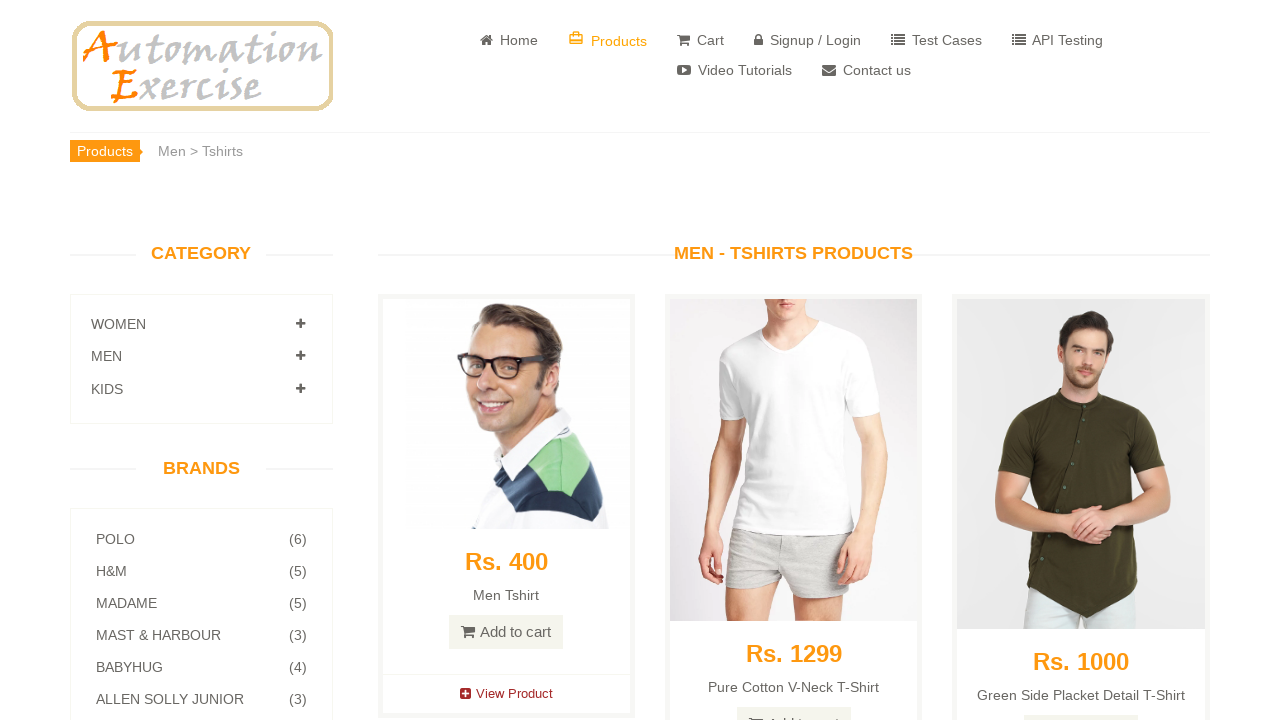